Tests checkbox functionality by selecting and deselecting a checkbox, and verifying the total number of checkboxes on the page

Starting URL: https://rahulshettyacademy.com/AutomationPractice/

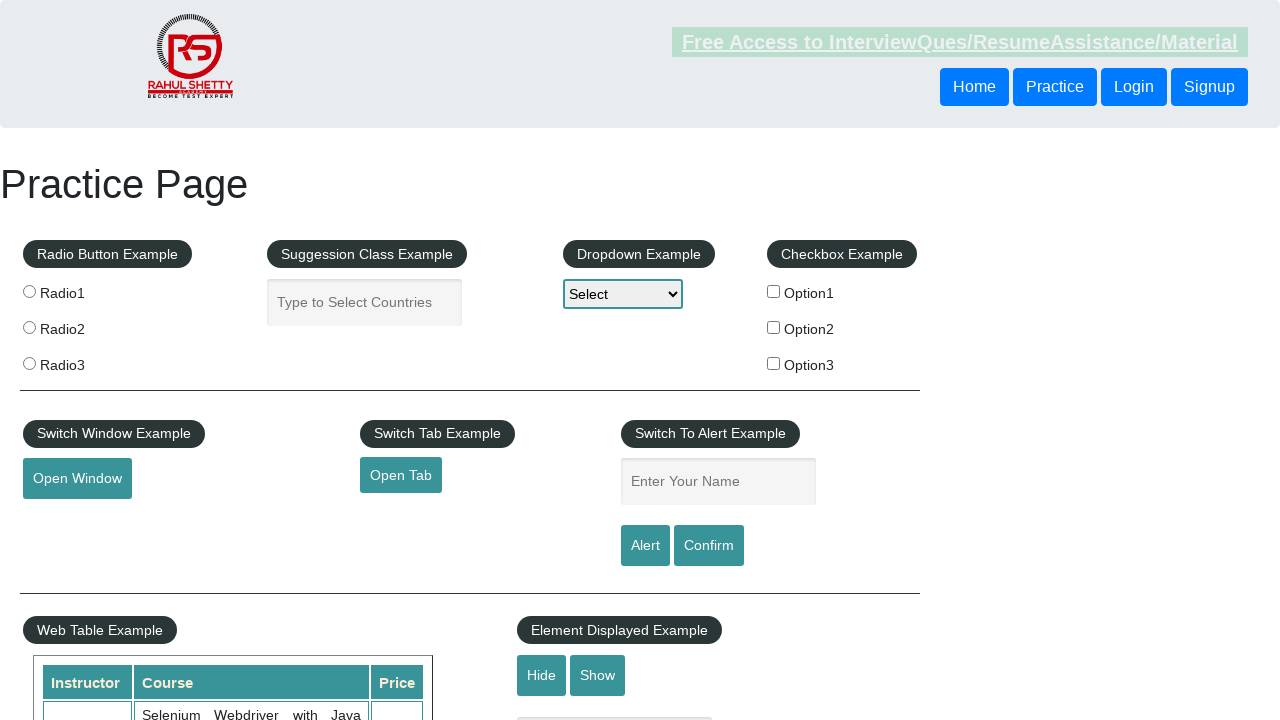

Clicked first checkbox to select it at (774, 291) on #checkBoxOption1
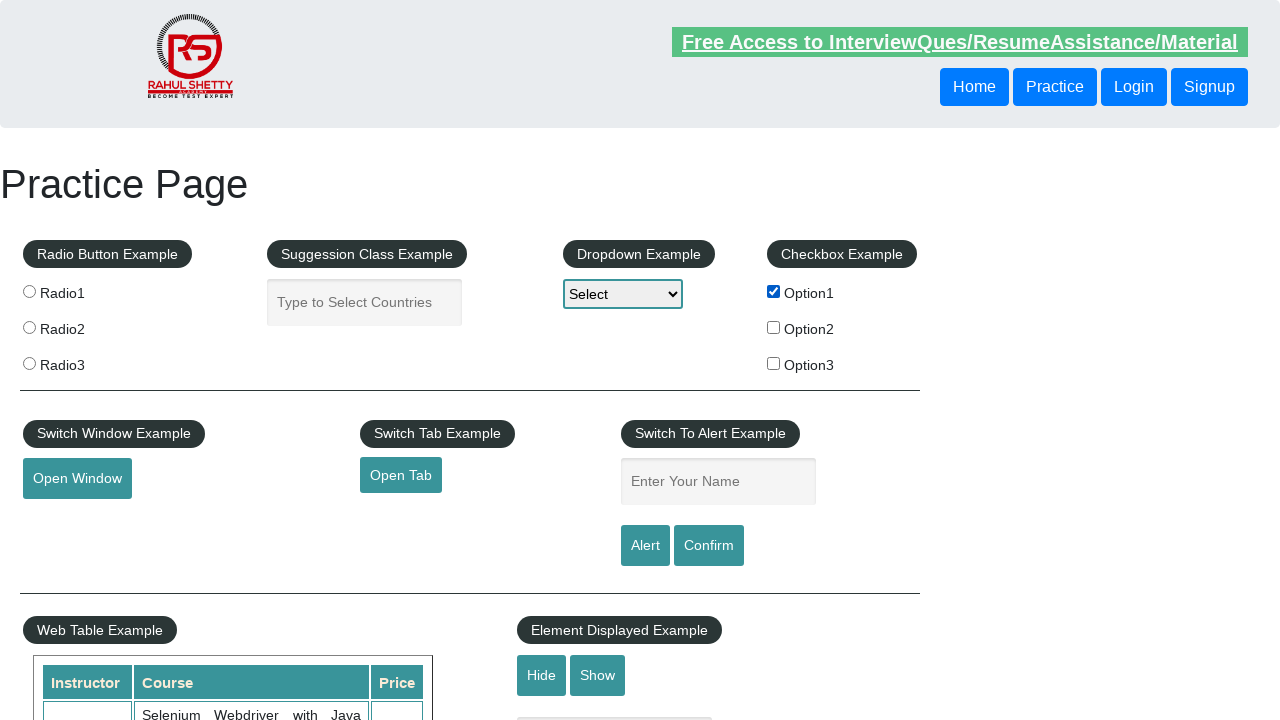

Verified first checkbox is selected
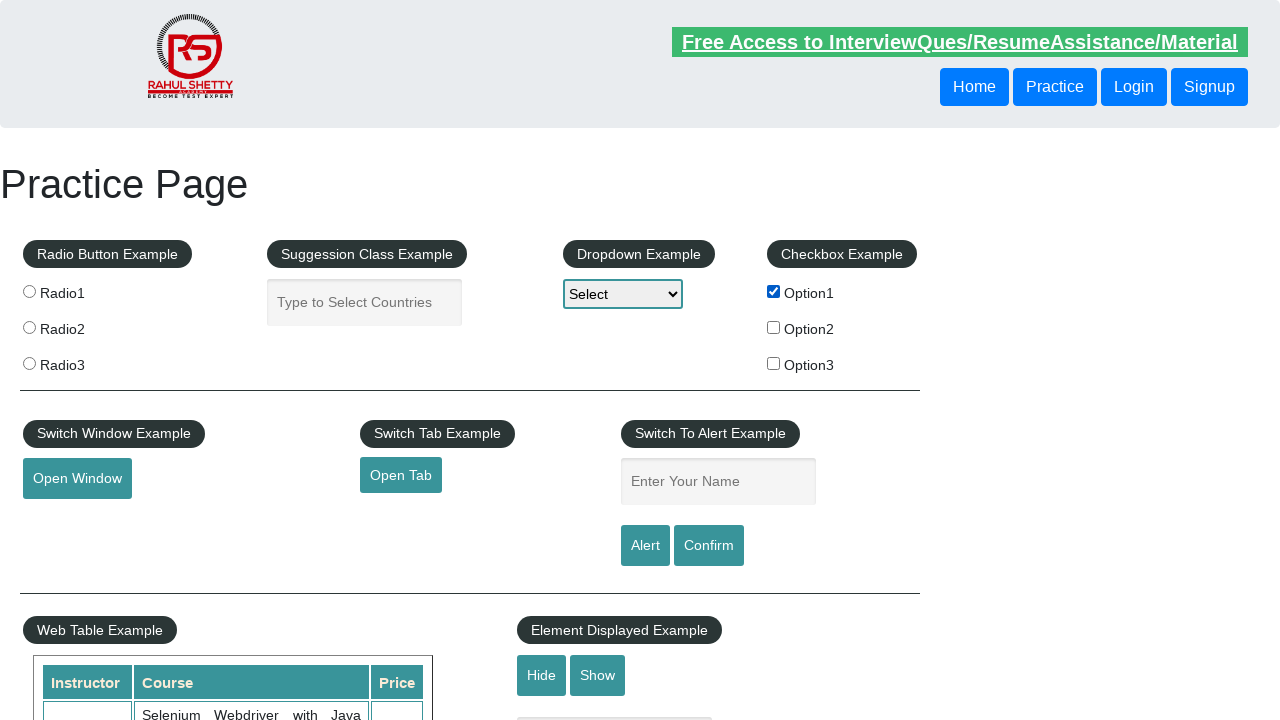

Clicked first checkbox to deselect it at (774, 291) on #checkBoxOption1
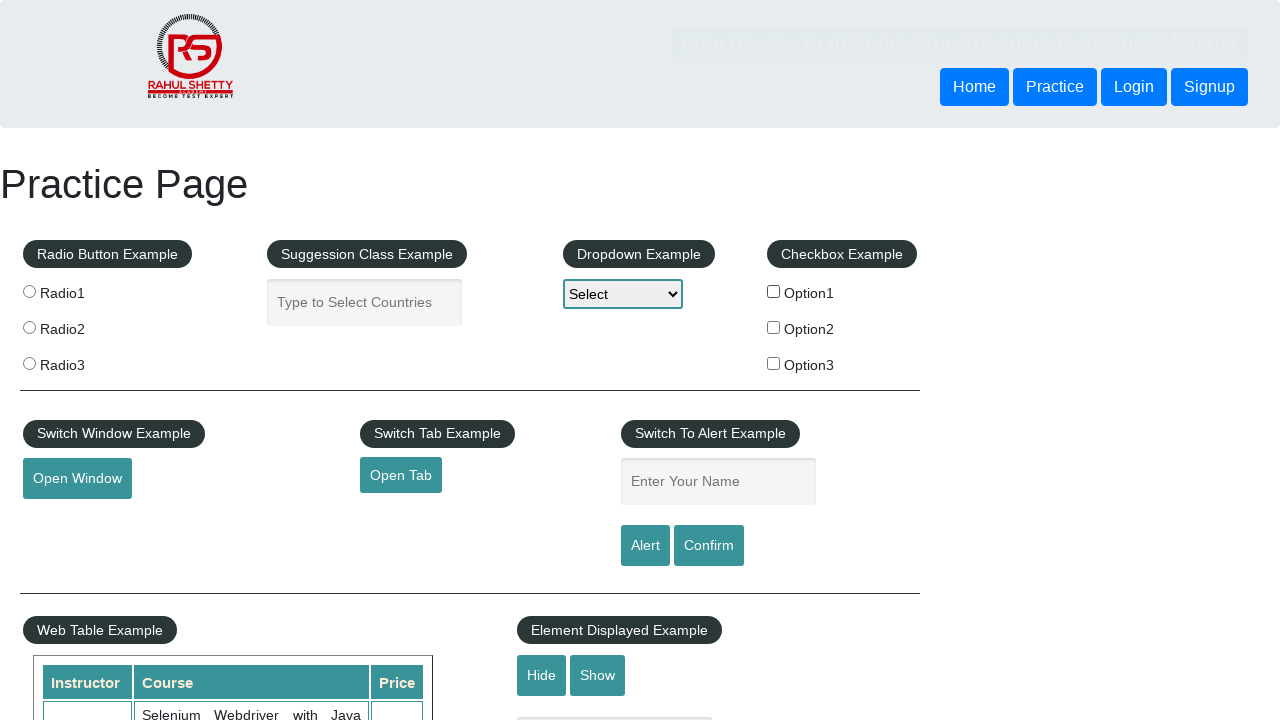

Verified first checkbox is deselected
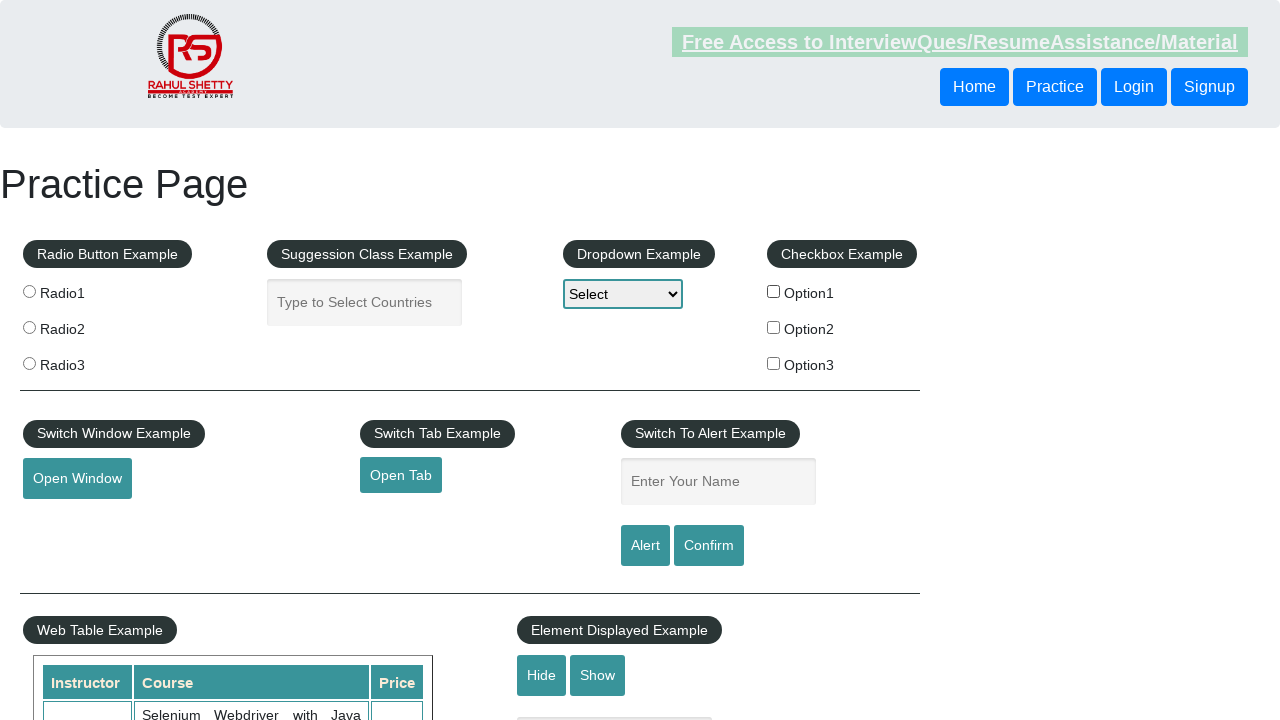

Retrieved all checkboxes from the page
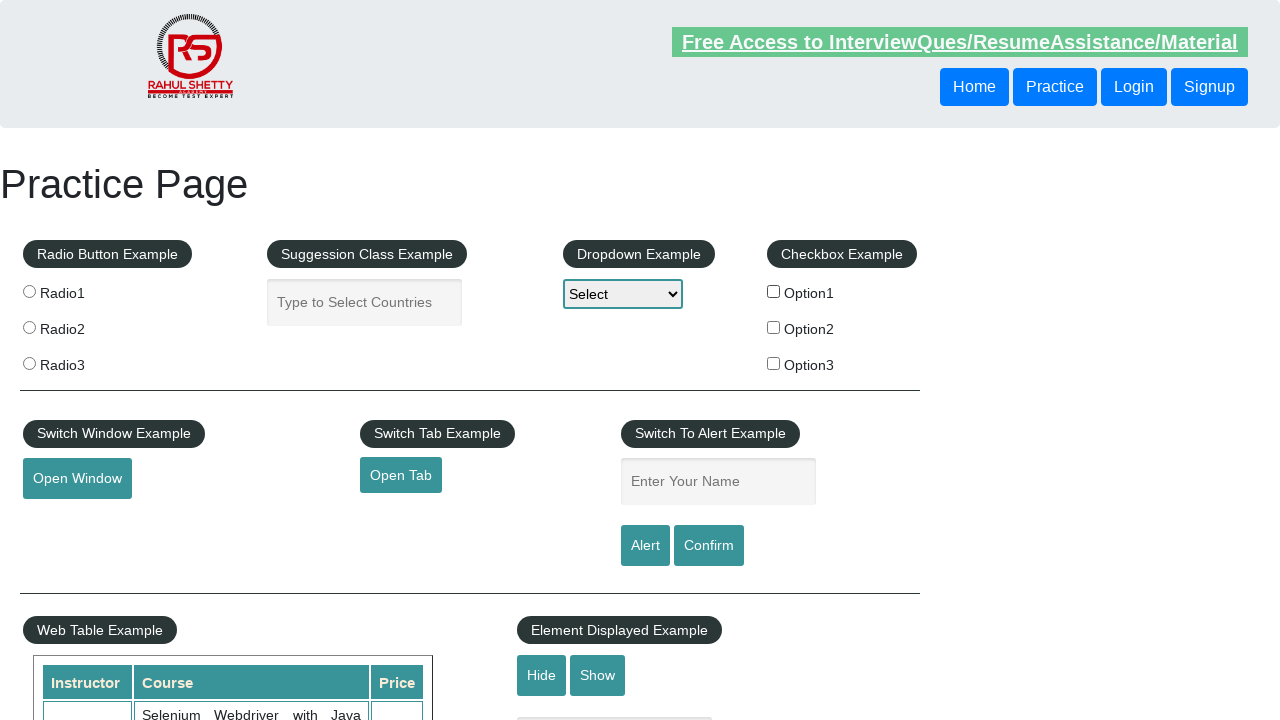

Verified total of 3 checkboxes found on the page
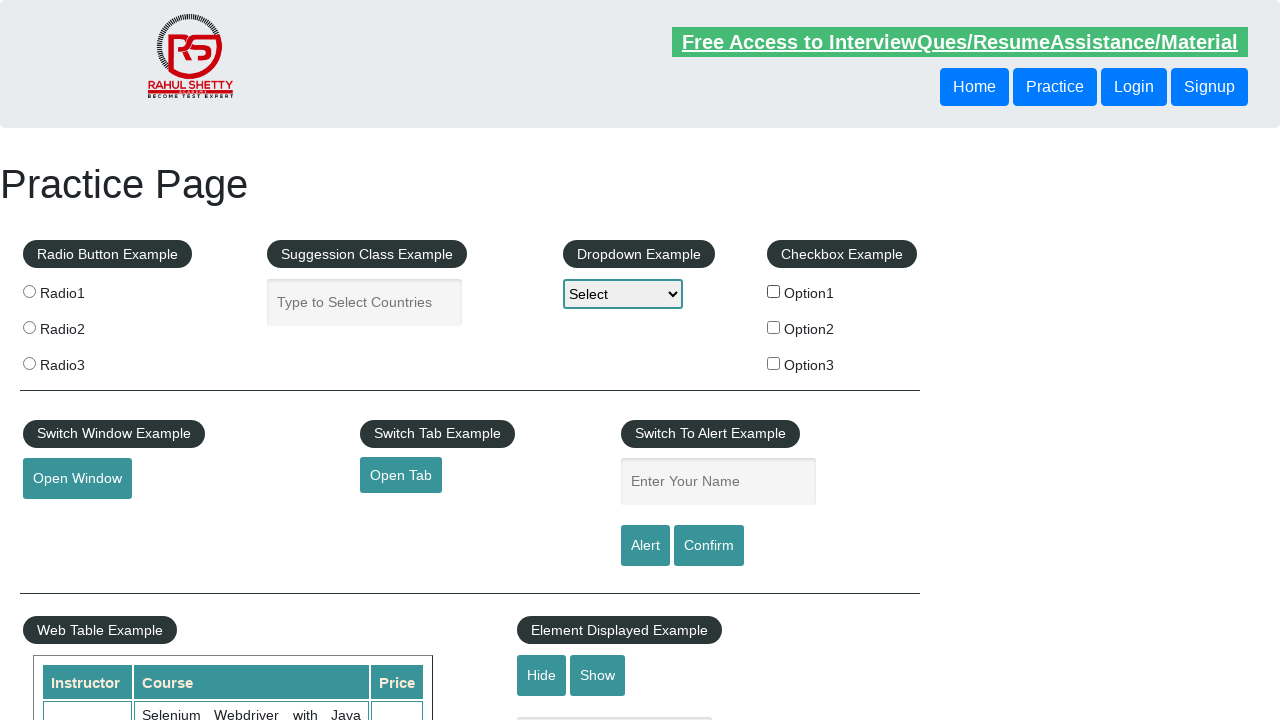

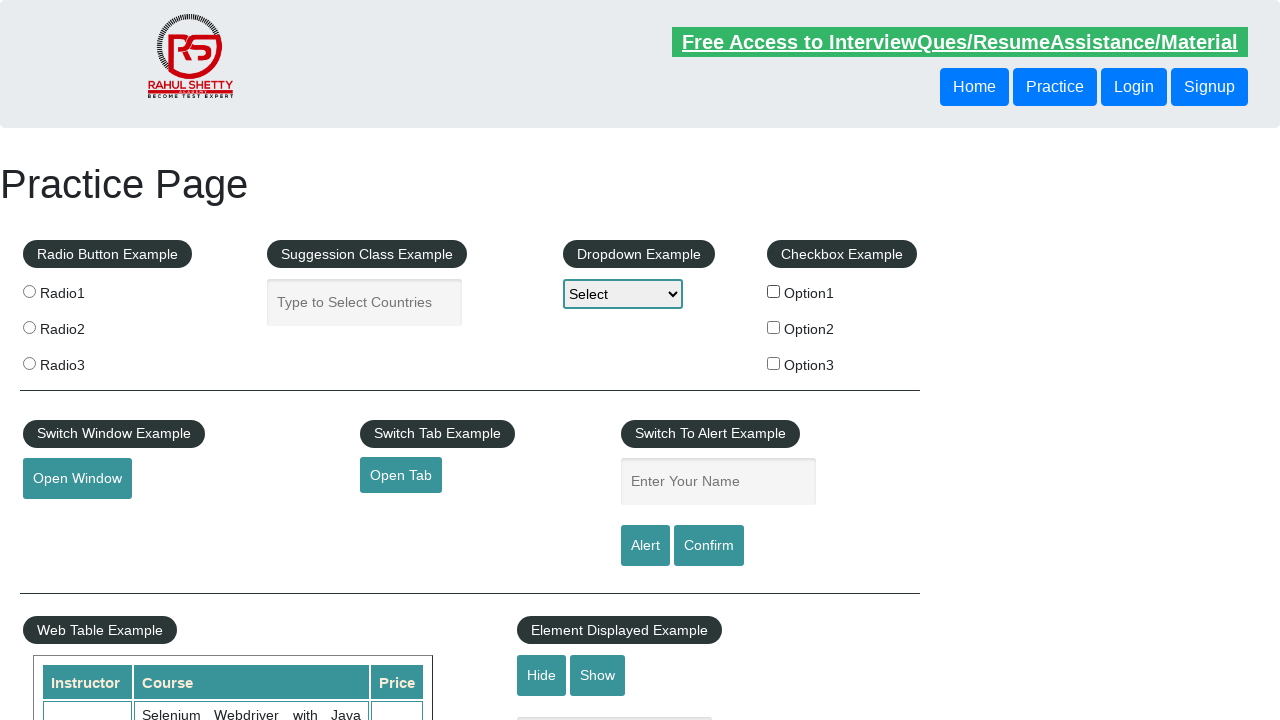